Tests FluentWait functionality by navigating to a countdown timer page and waiting for the countdown to reach "00"

Starting URL: https://automationfc.github.io/fluent-wait/

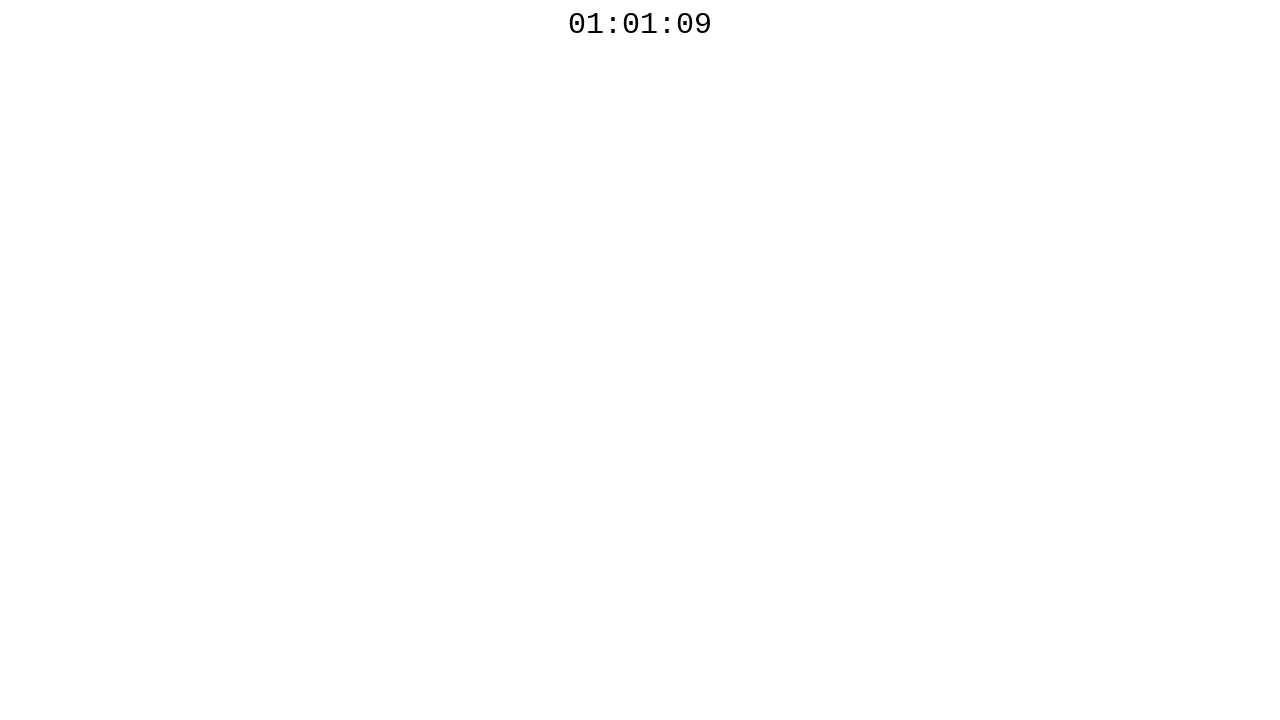

Located countdown timer element with ID 'javascript_countdown_time'
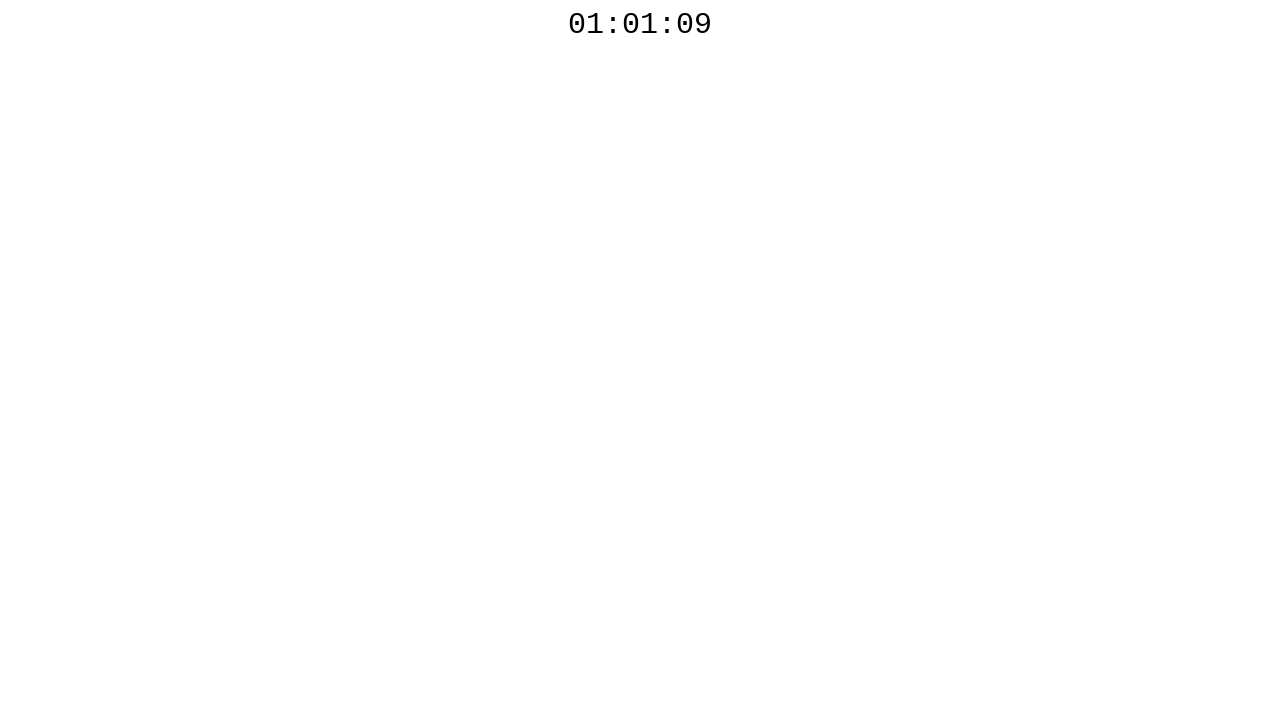

Countdown timer element is now visible
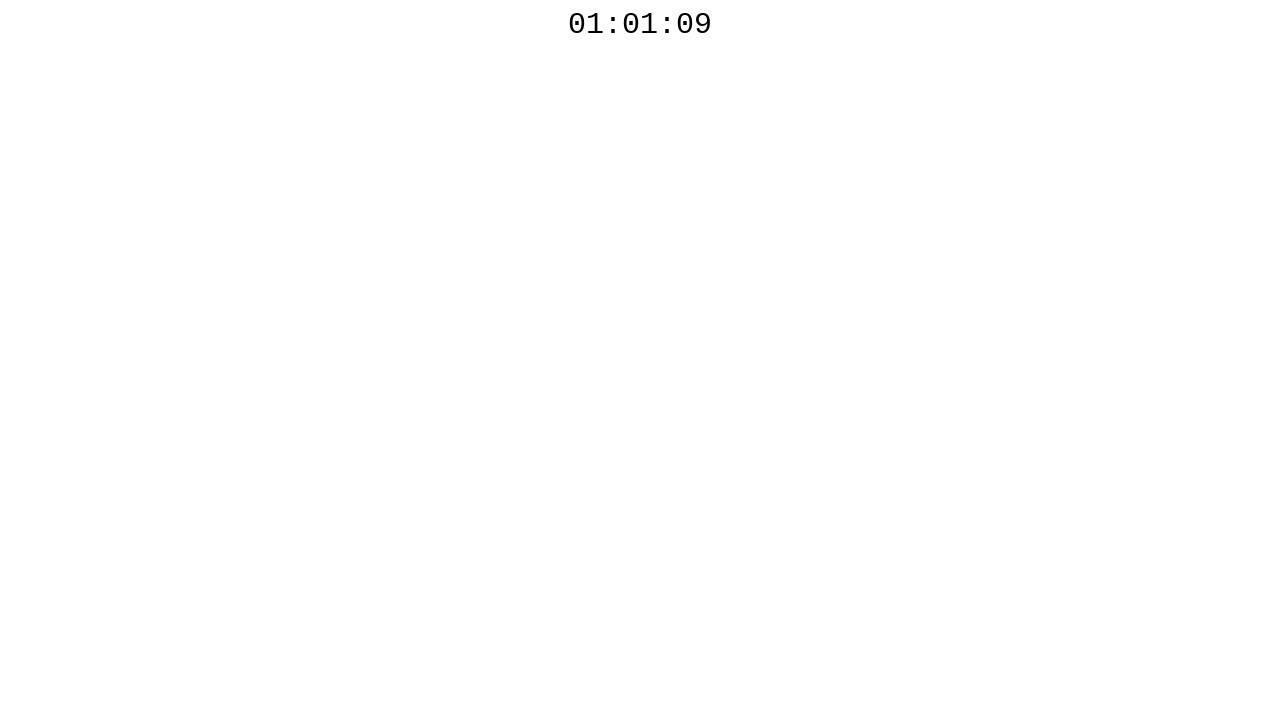

Countdown timer has reached '00' - FluentWait test completed successfully
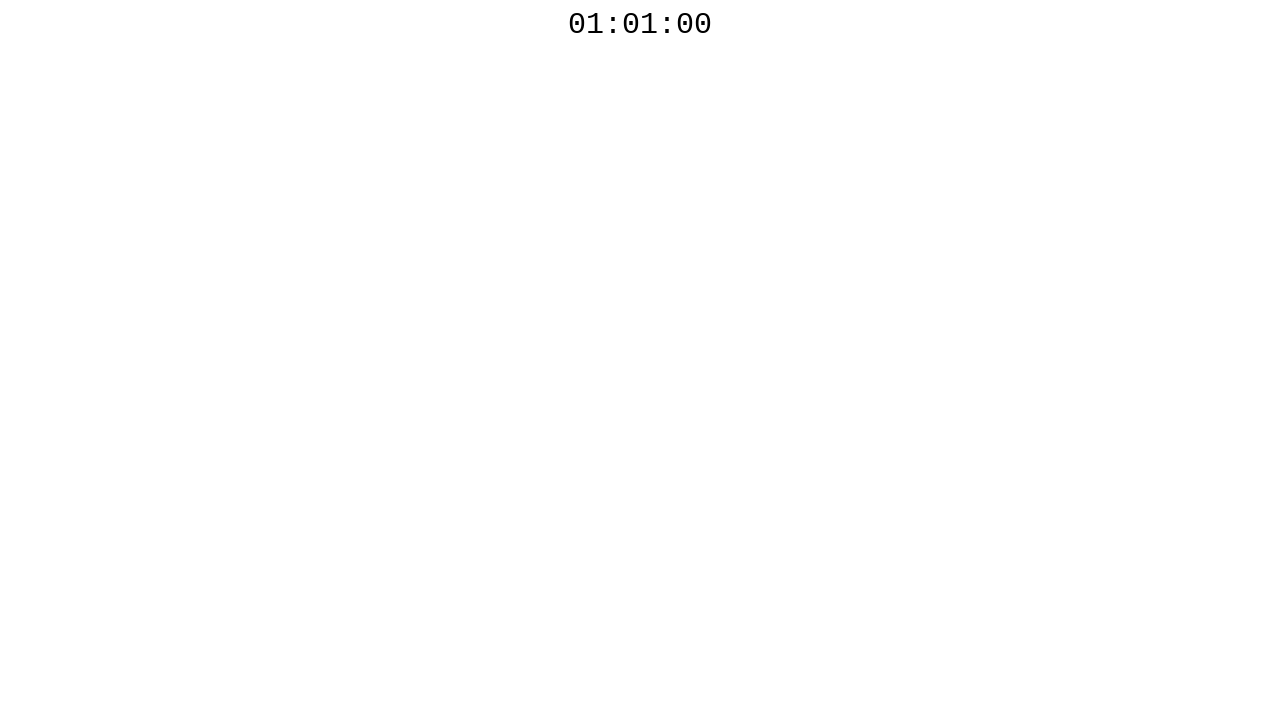

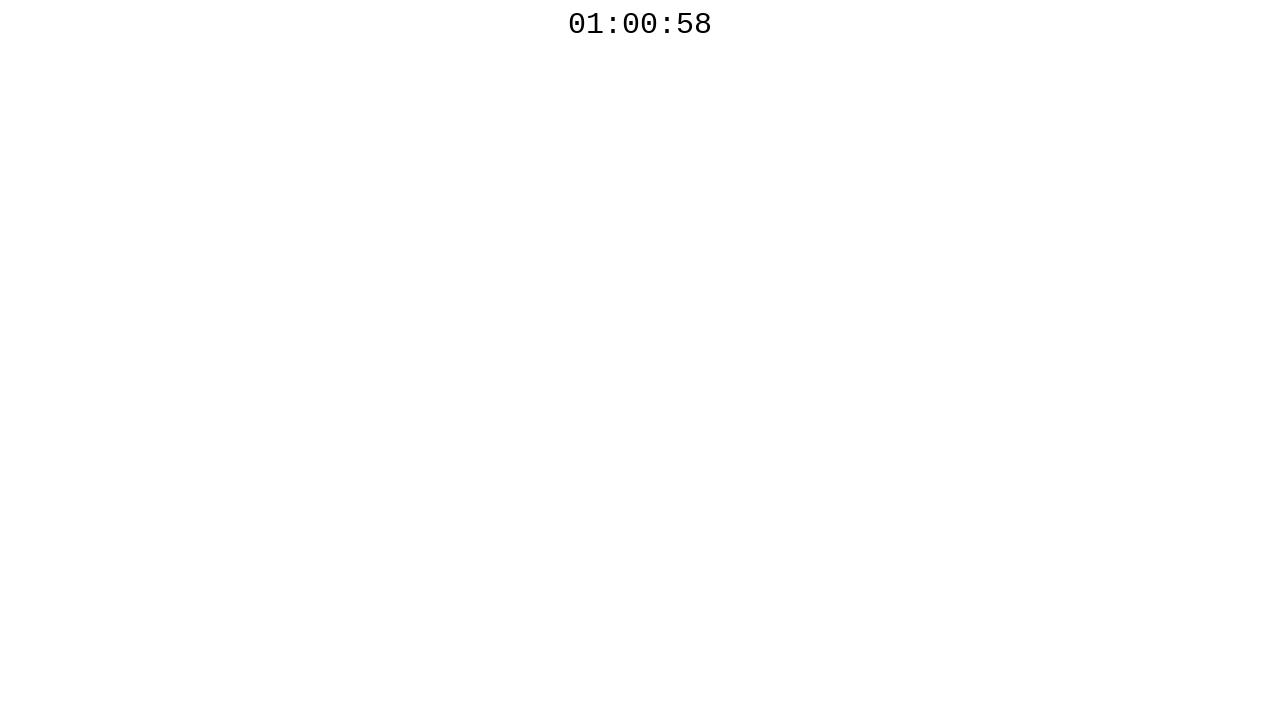